Tests dynamic control visibility by toggling a checkbox element's visibility using a button and verifying its display state

Starting URL: https://v1.training-support.net/selenium/dynamic-controls

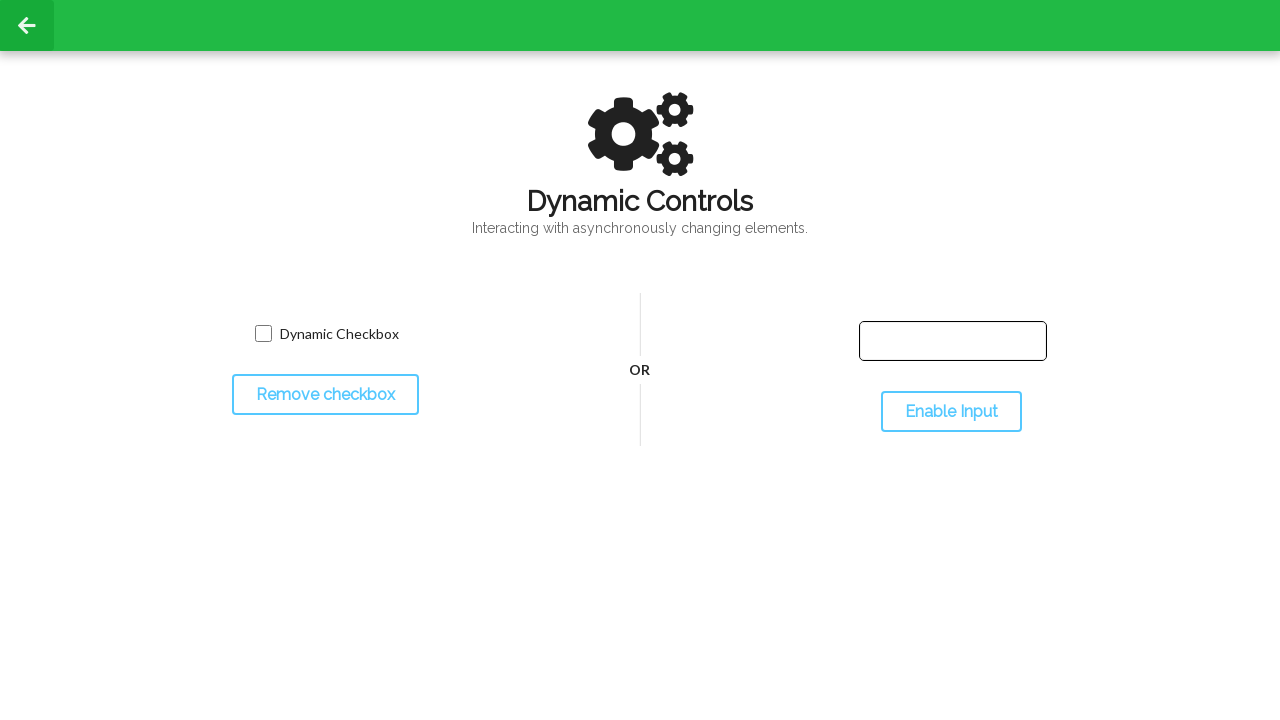

Clicked toggle button to hide the checkbox at (325, 395) on #toggleCheckbox
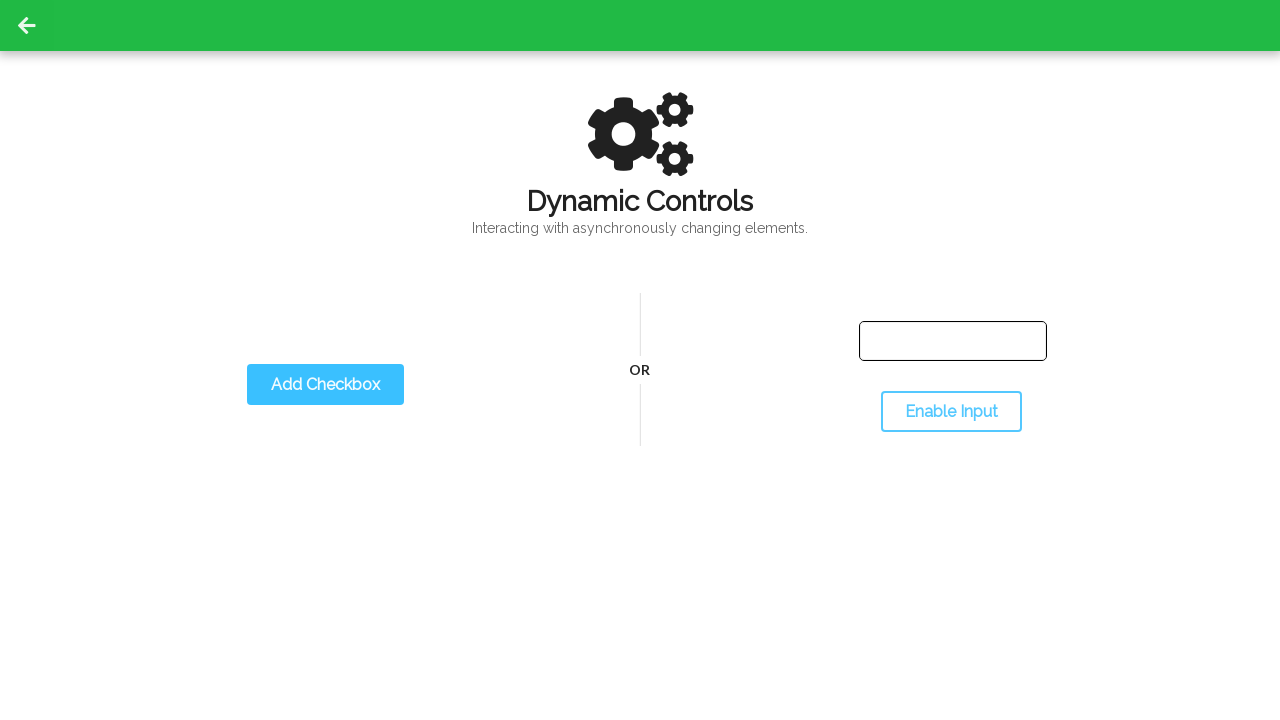

Checkbox became invisible after toggle
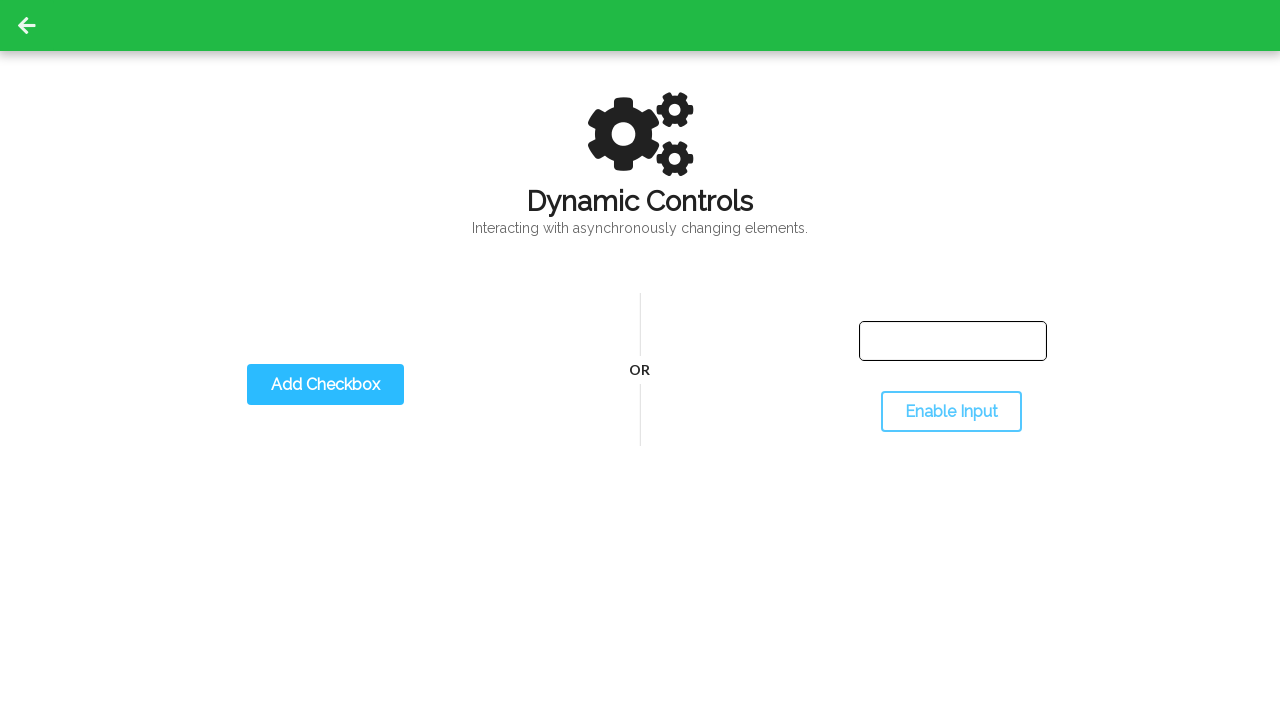

Clicked toggle button again to show the checkbox at (325, 385) on #toggleCheckbox
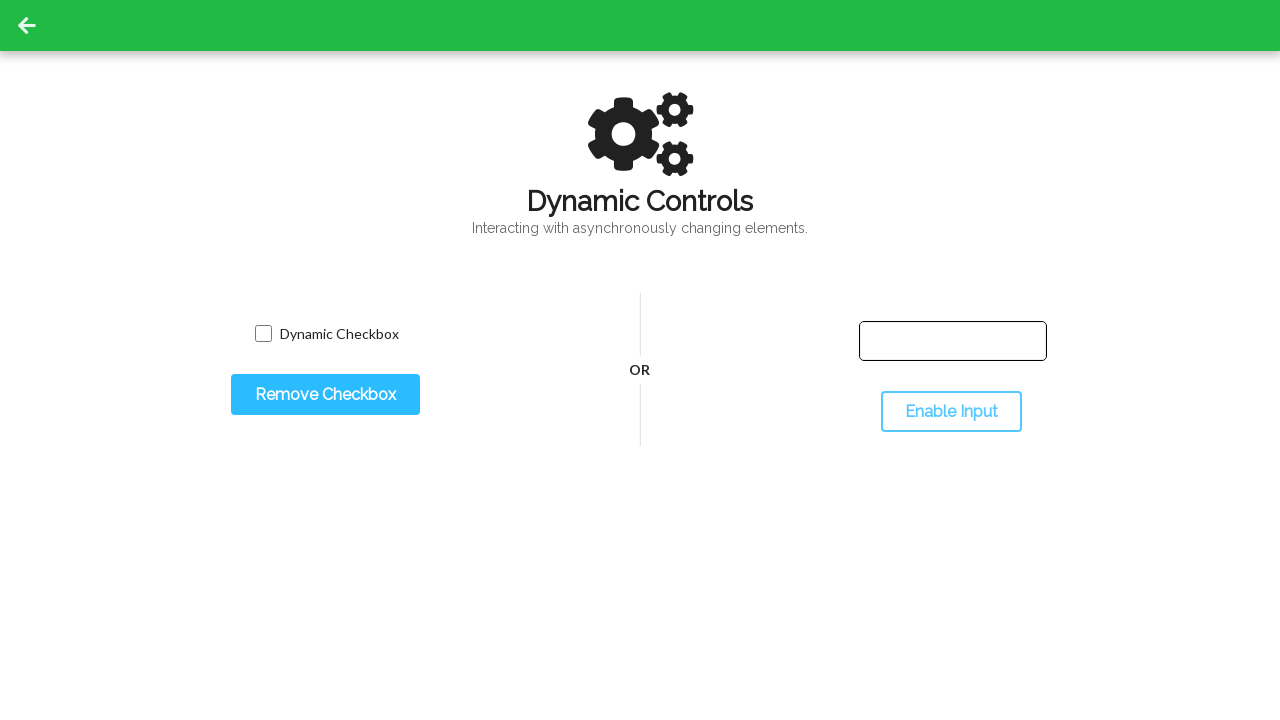

Checkbox became visible after second toggle
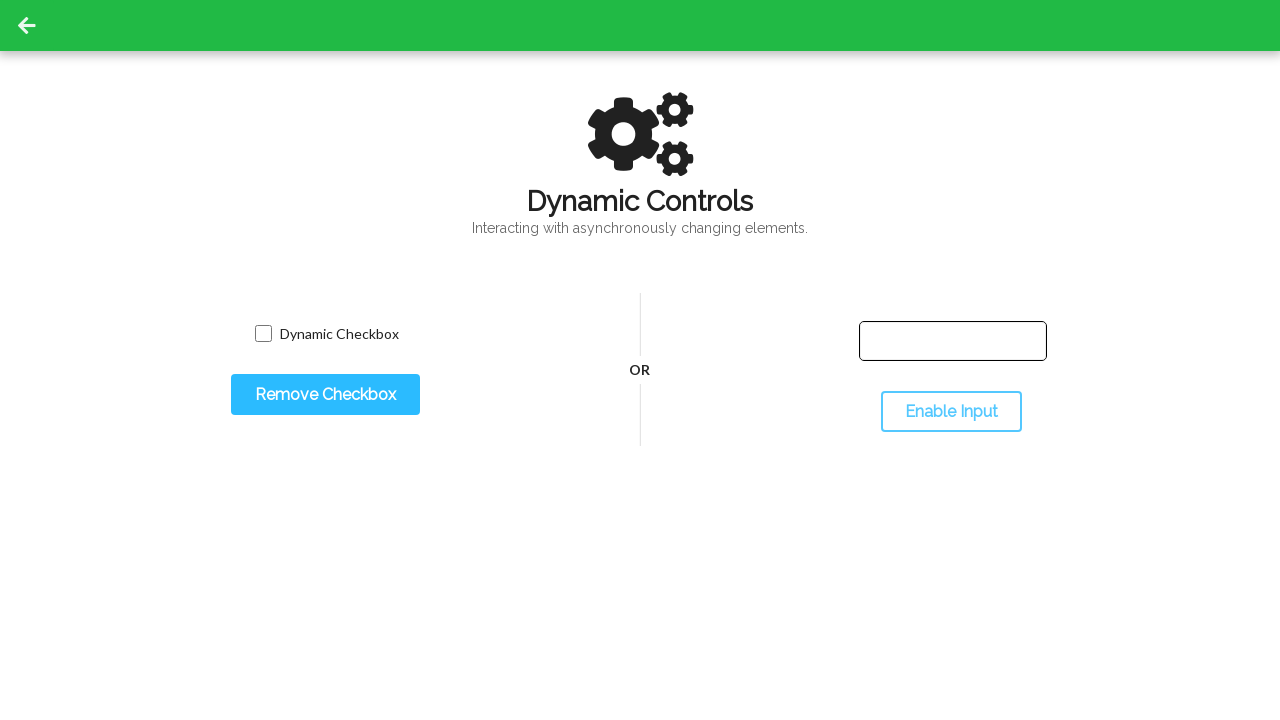

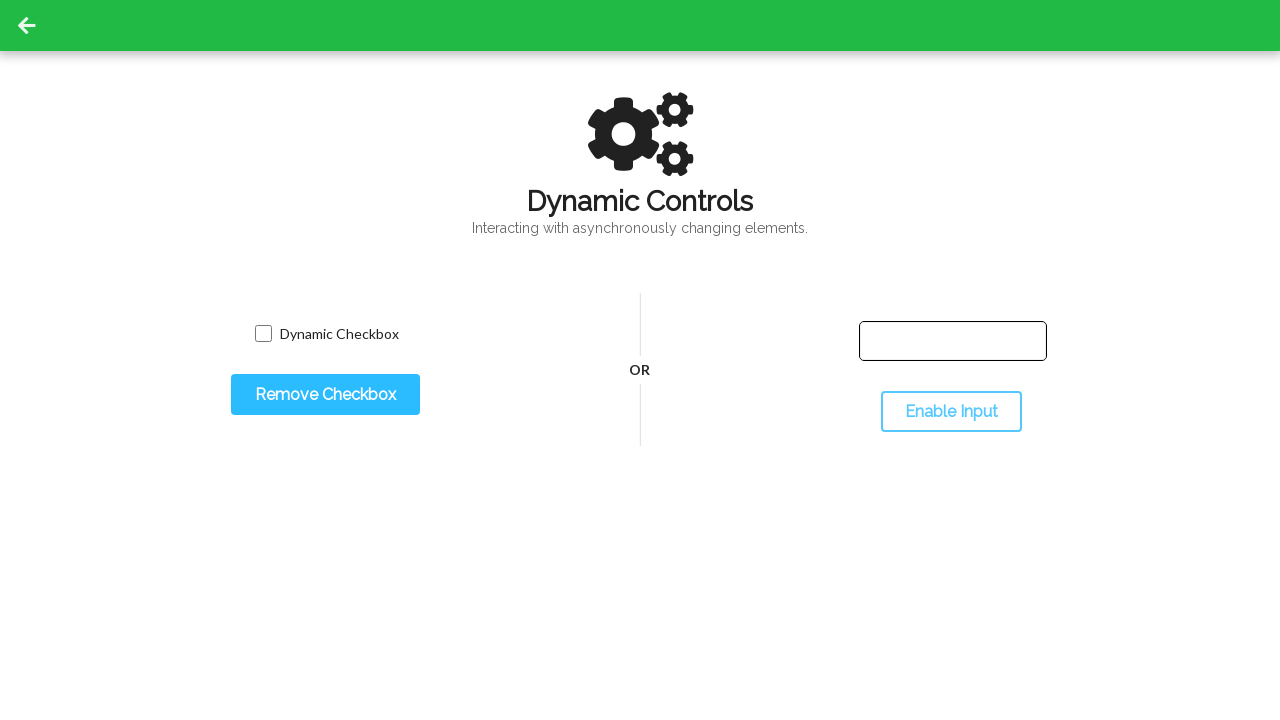